Tests a page with delayed button appearance by clicking a verify button and checking for a success message

Starting URL: http://suninjuly.github.io/wait1.html

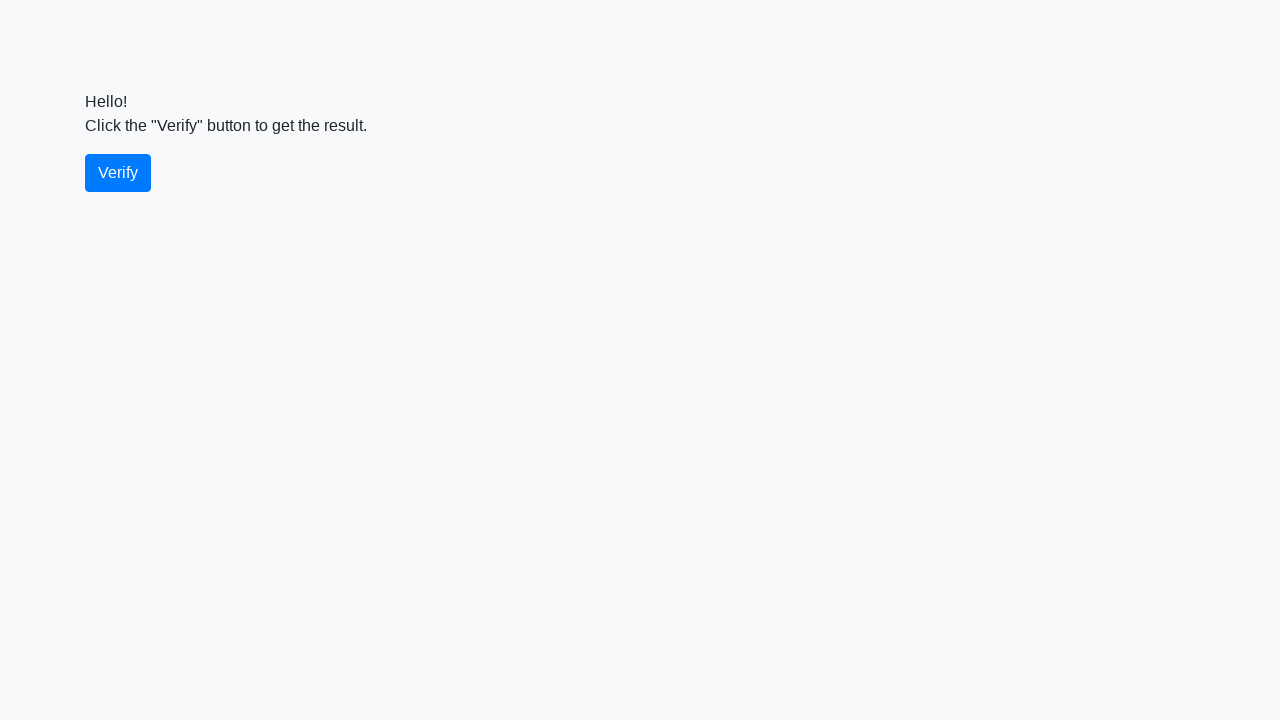

Clicked verify button at (118, 173) on #verify
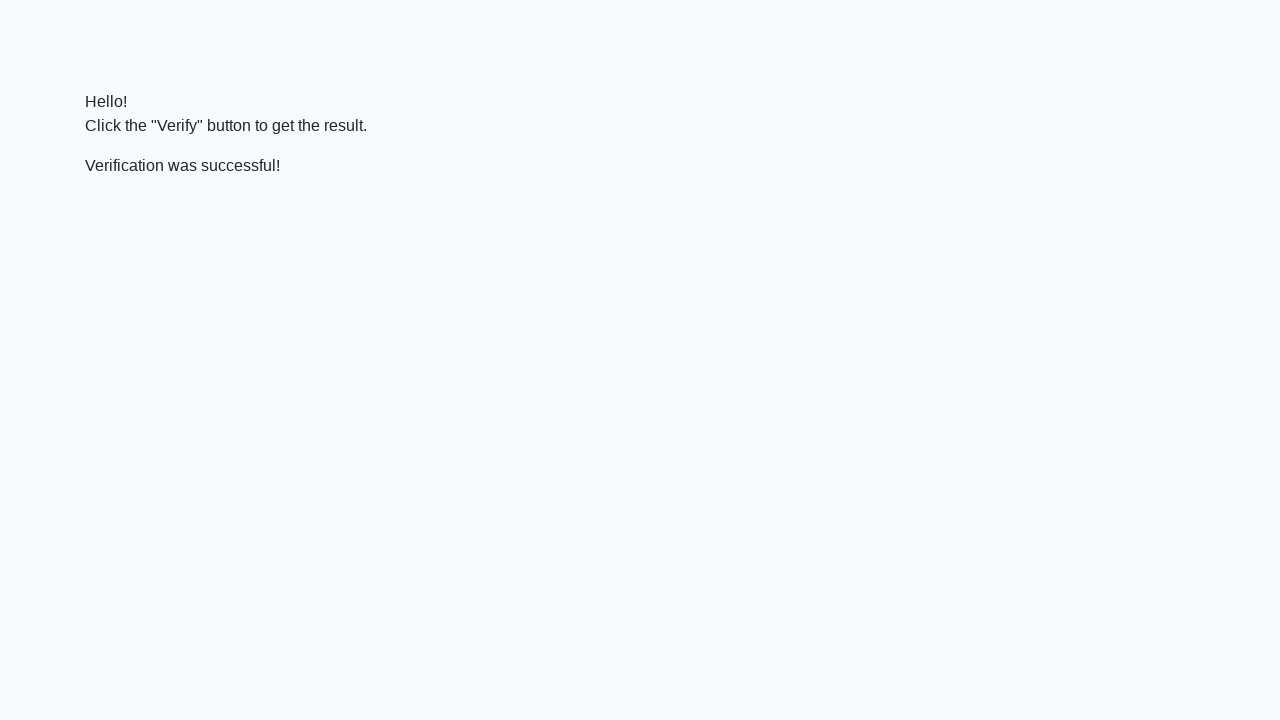

Located verify message element
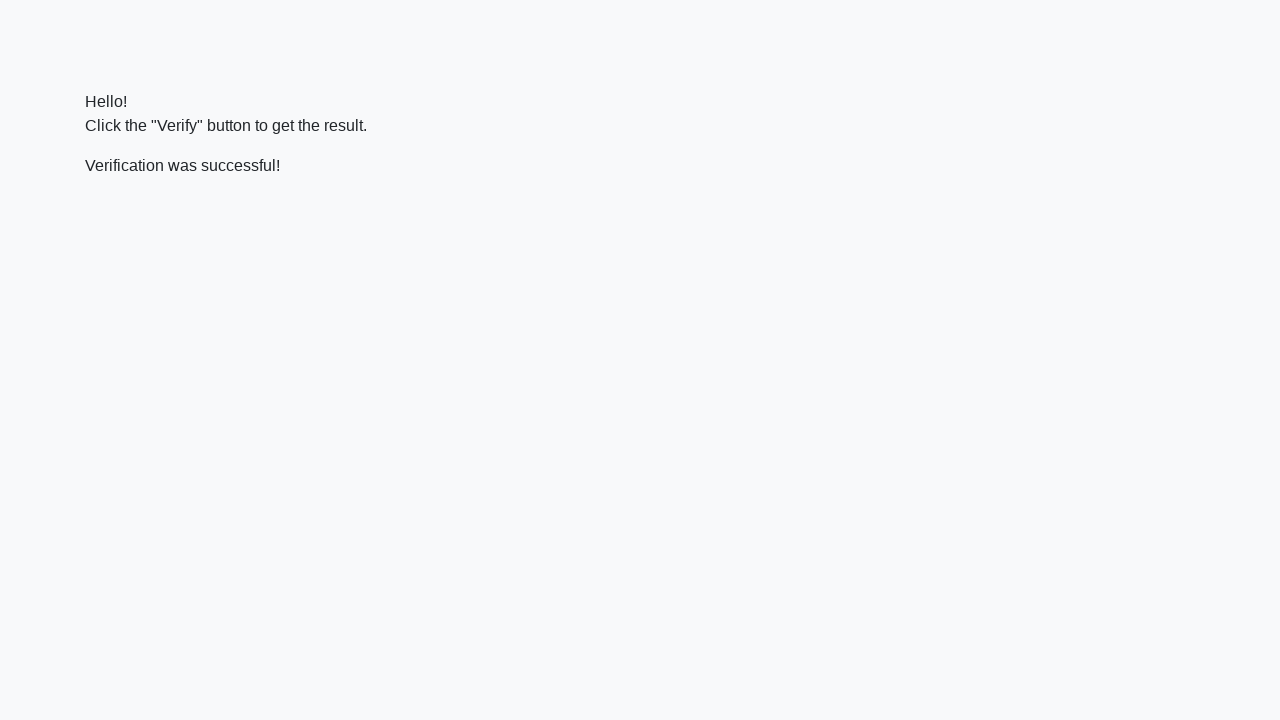

Success message appeared after delayed button became available
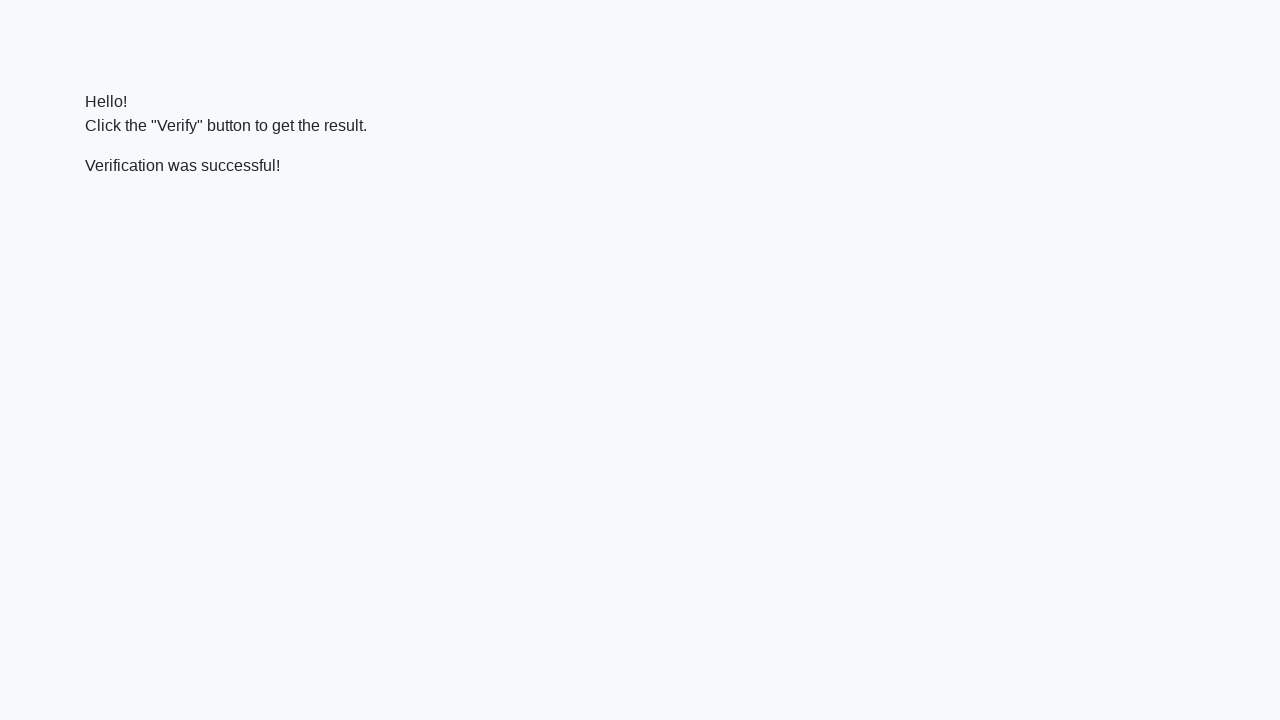

Verified success message contains 'successful'
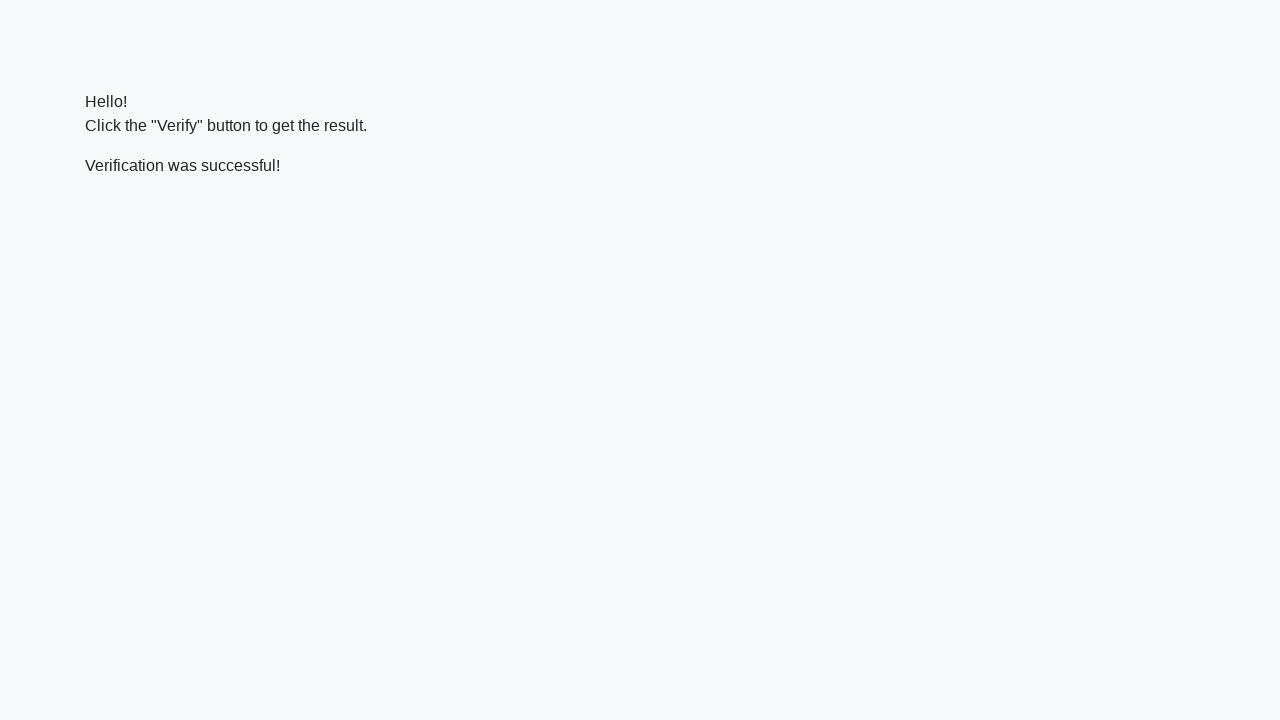

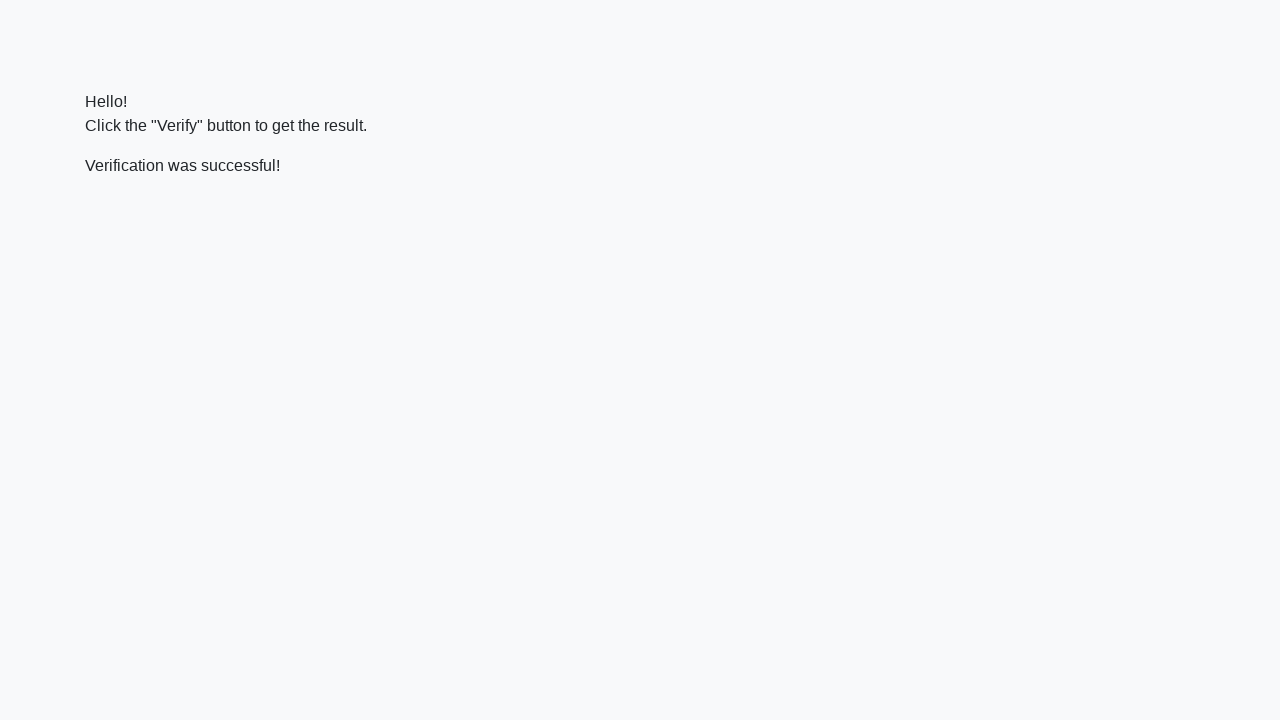